Tests that entering numbers with a trailing space in the zip code field displays an error message

Starting URL: https://www.sharelane.com/cgi-bin/register.py

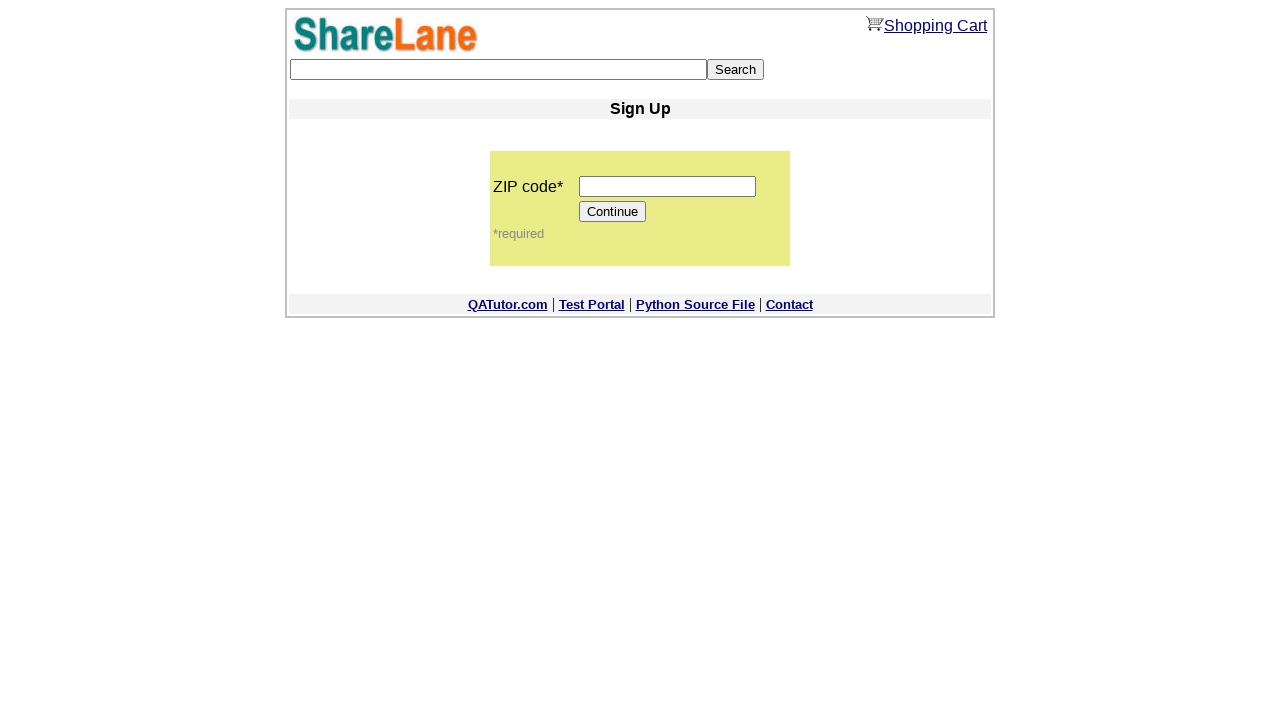

Filled zip code field with '1234 ' (numbers with trailing space) on input[name='zip_code']
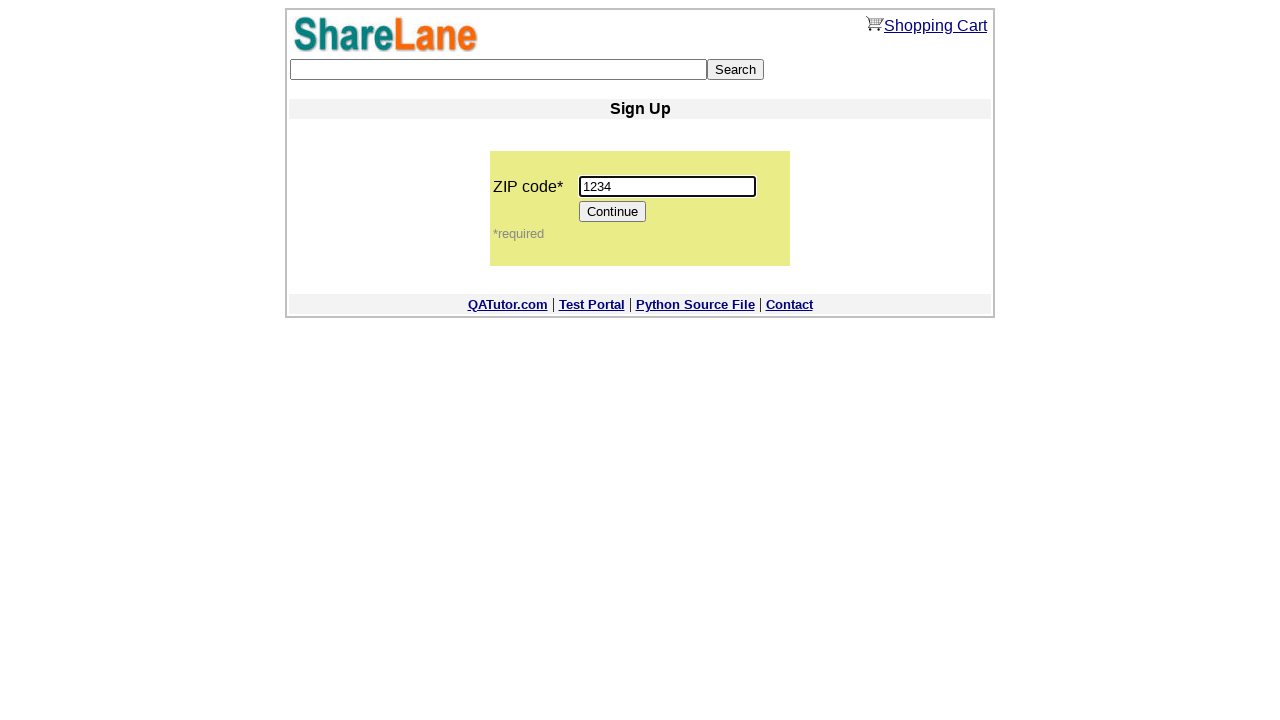

Clicked Continue button at (613, 212) on [value='Continue']
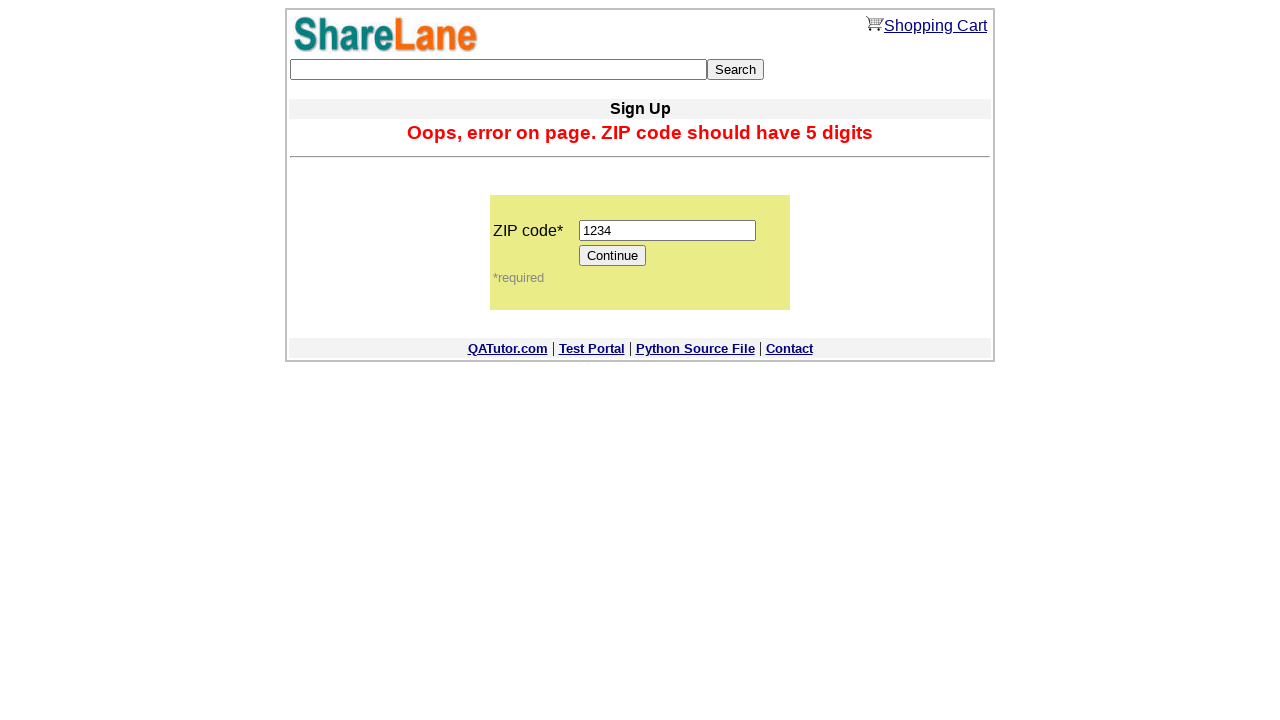

Error message displayed for invalid zip code with trailing space
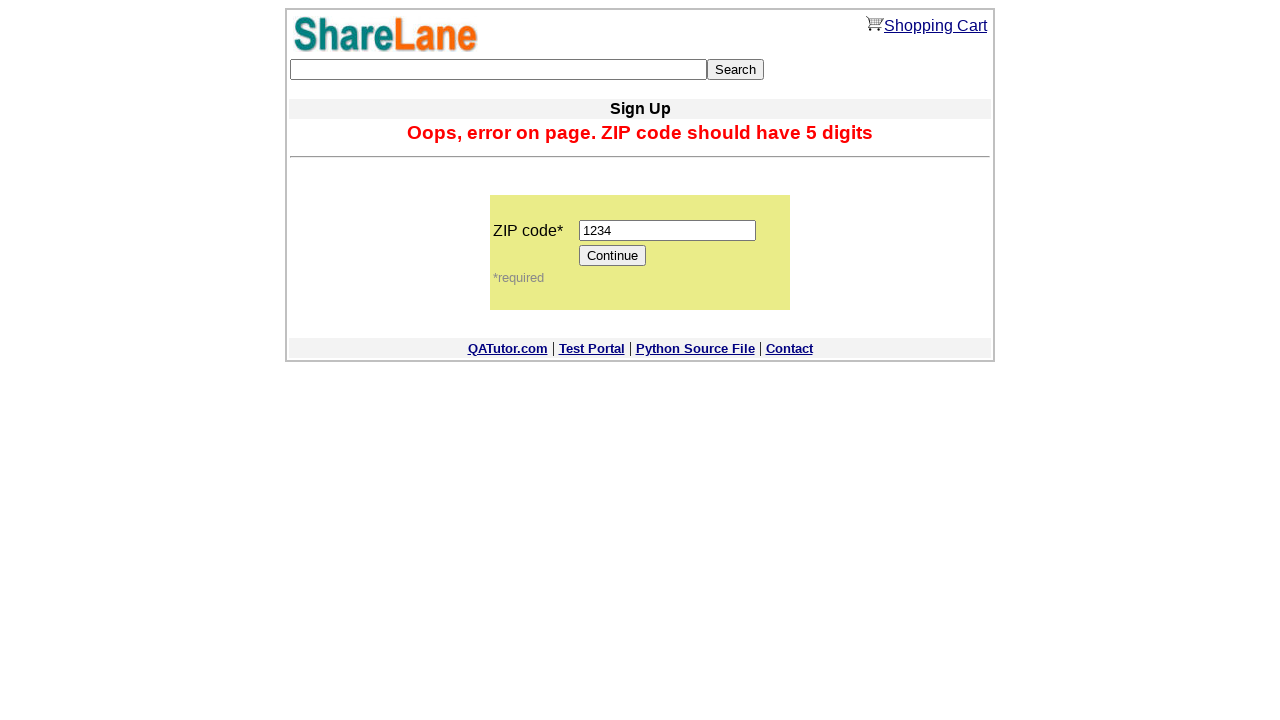

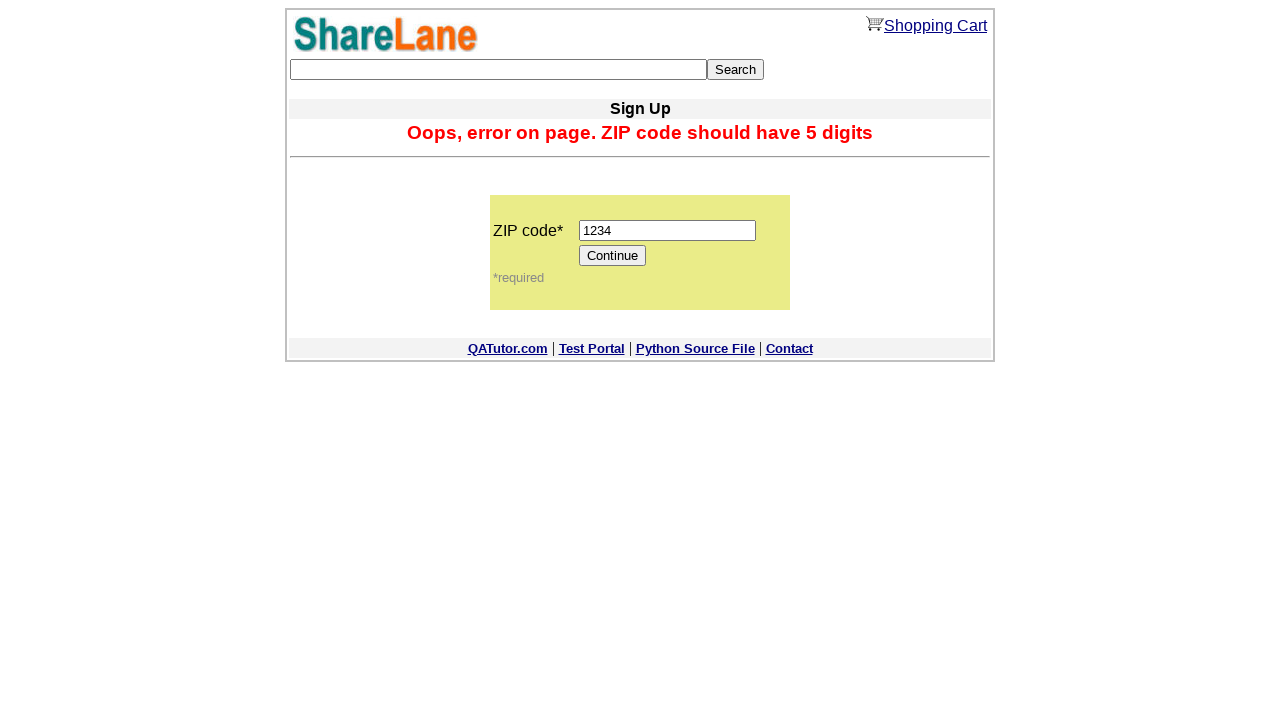